Tests waiting for a text input element to become visible on a test page, then fills the text box with sample text to verify it's interactable.

Starting URL: http://only-testing-blog.blogspot.in/2014/01/textbox.html

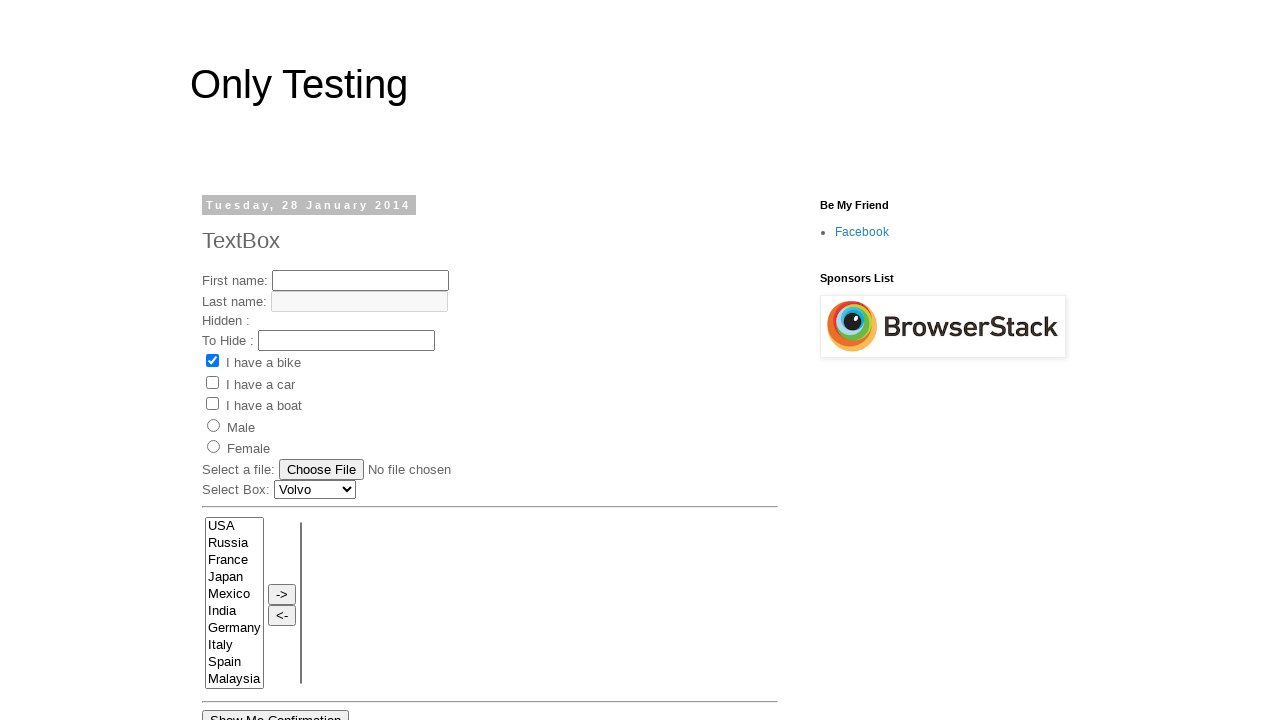

Text input element with id 'text3' became visible
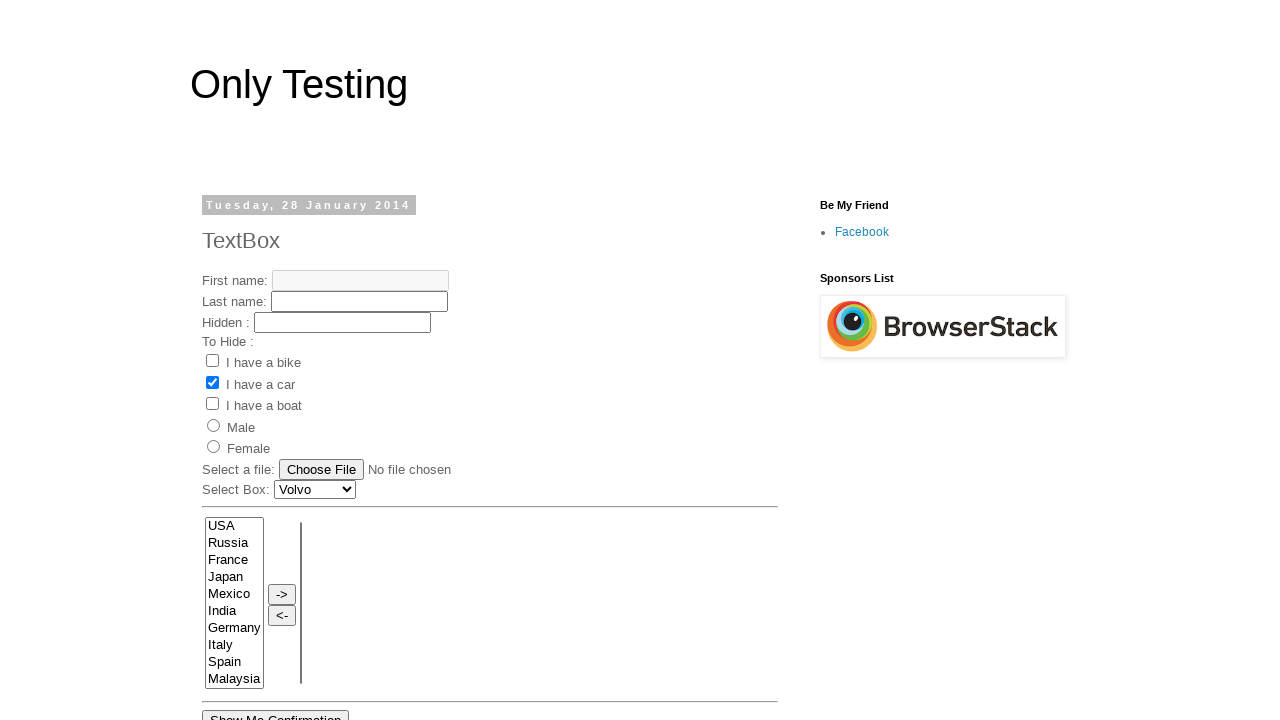

Filled text input field with 'Text box is visible now' on //input[@id='text3']
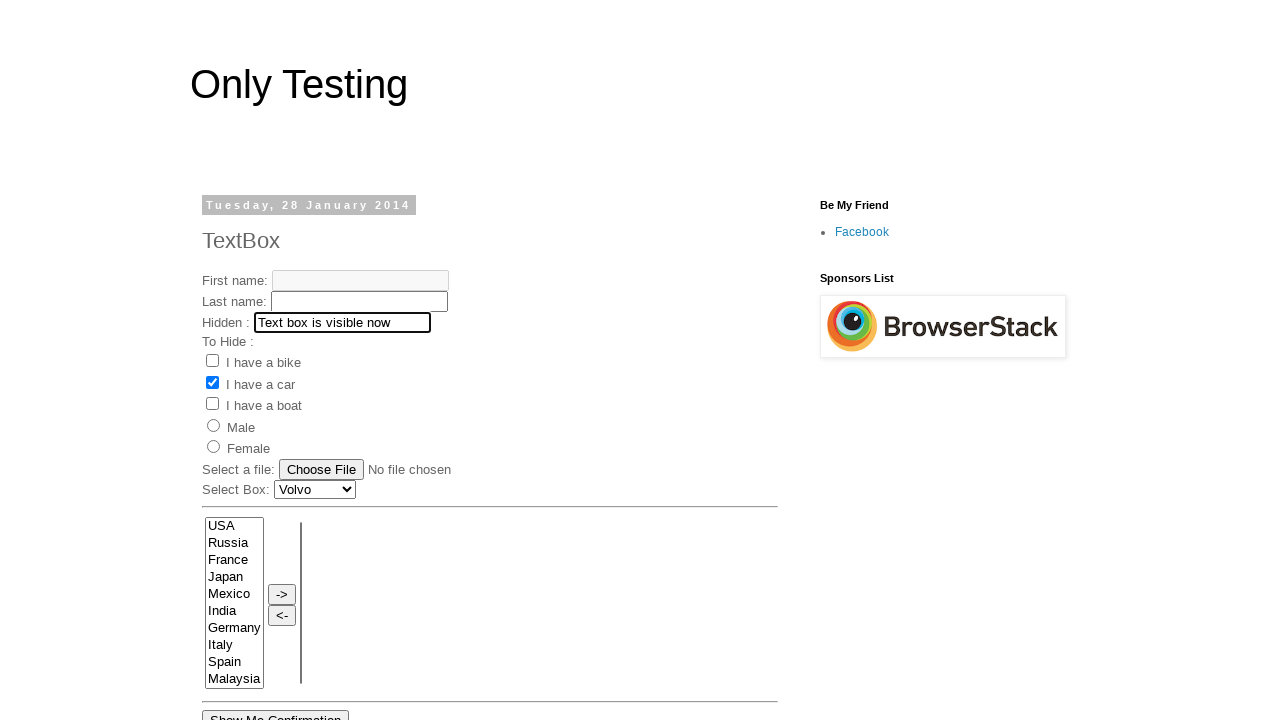

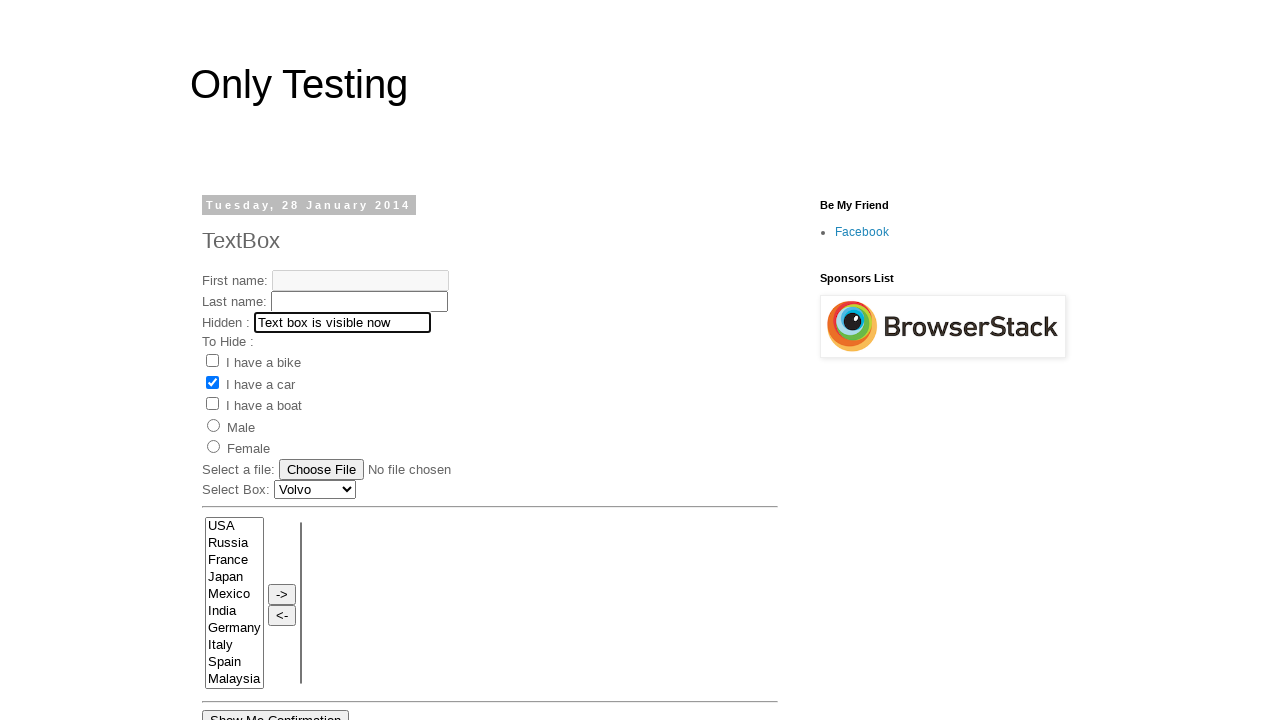